Tests dynamic controls functionality by toggling a checkbox's visibility - clicking a button to make the checkbox disappear, waiting for it to reappear, and then clicking the checkbox itself.

Starting URL: https://v1.training-support.net/selenium/dynamic-controls

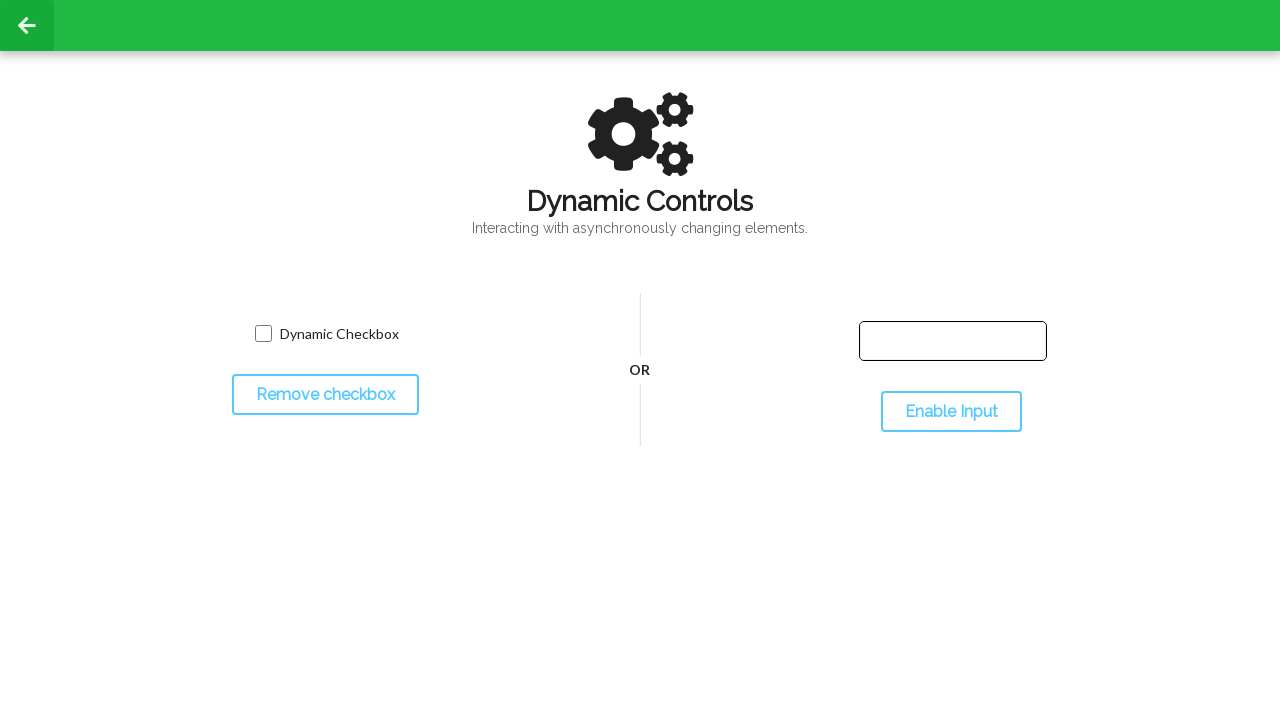

Clicked toggle button to hide the checkbox at (325, 395) on #toggleCheckbox
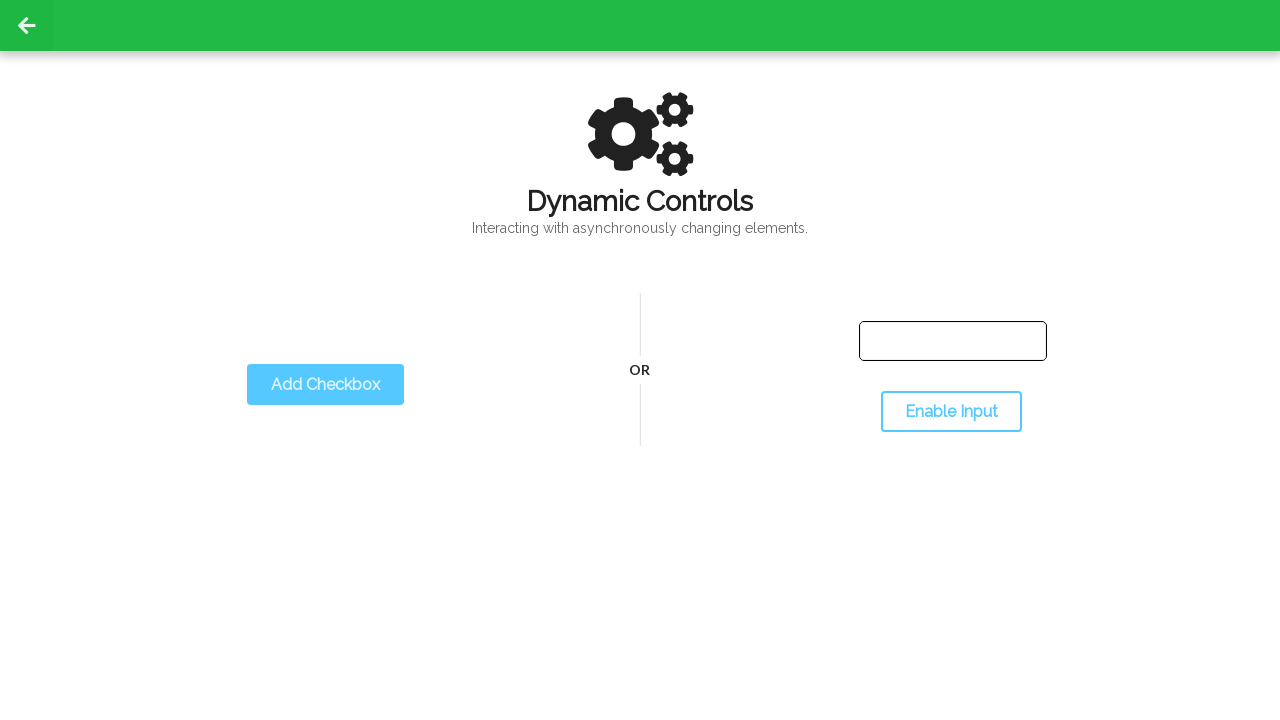

Checkbox disappeared as expected
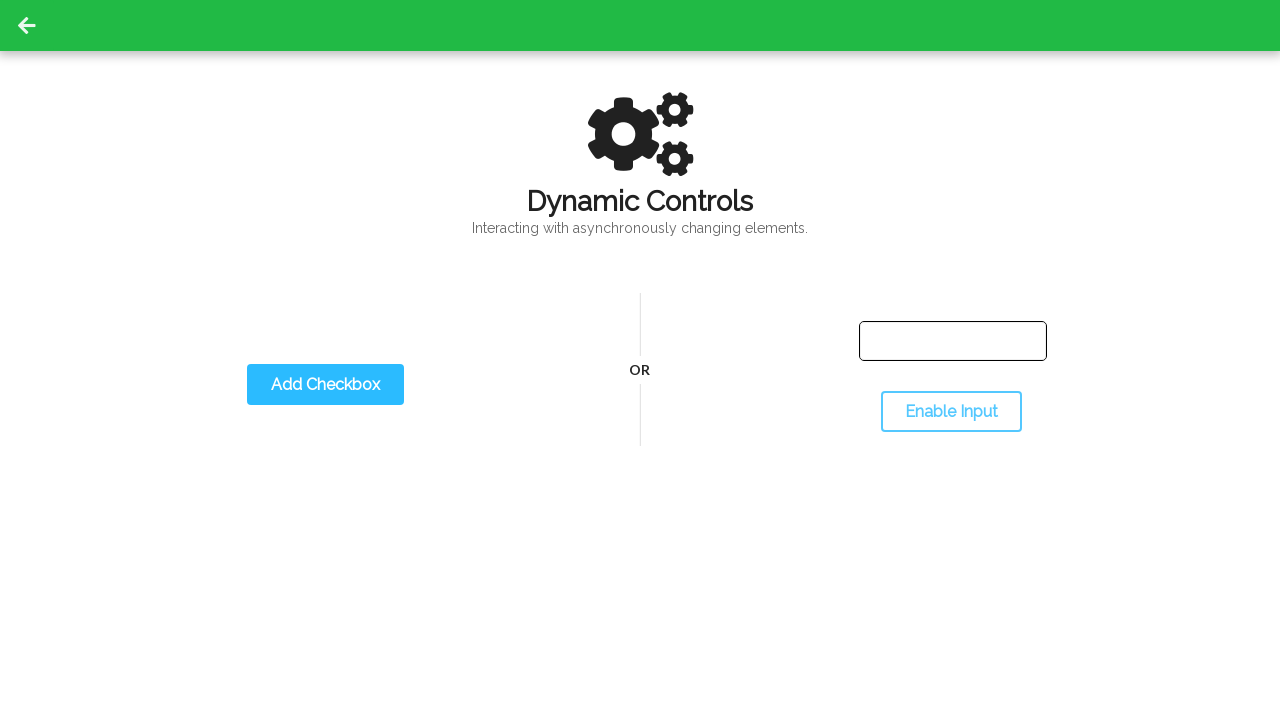

Clicked toggle button again to make checkbox reappear at (325, 385) on #toggleCheckbox
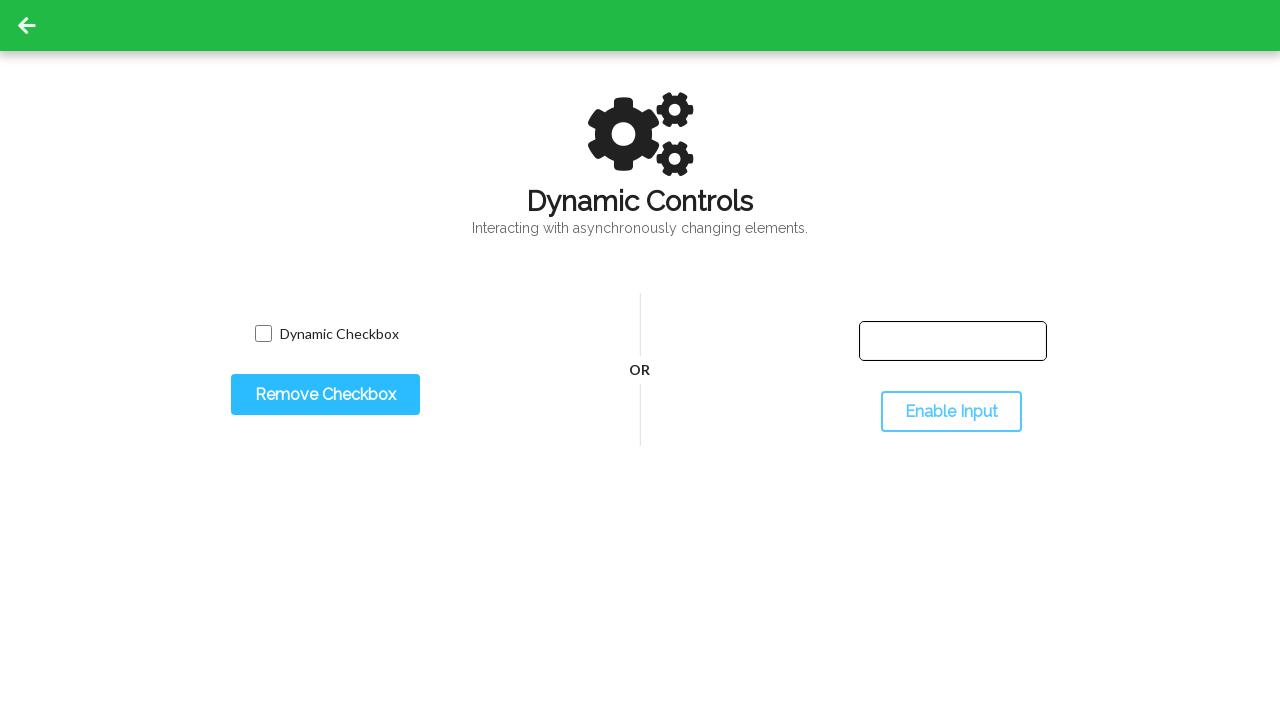

Checkbox reappeared and is now visible
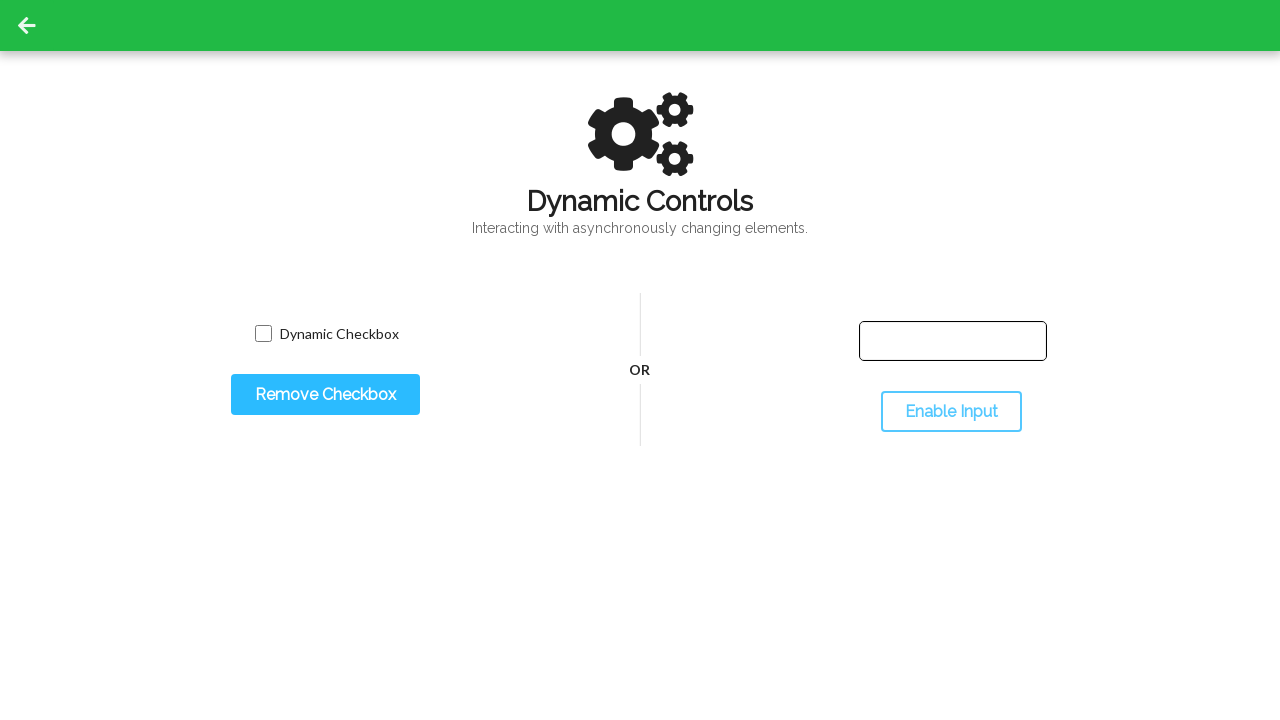

Clicked the dynamic checkbox at (263, 334) on input.willDisappear
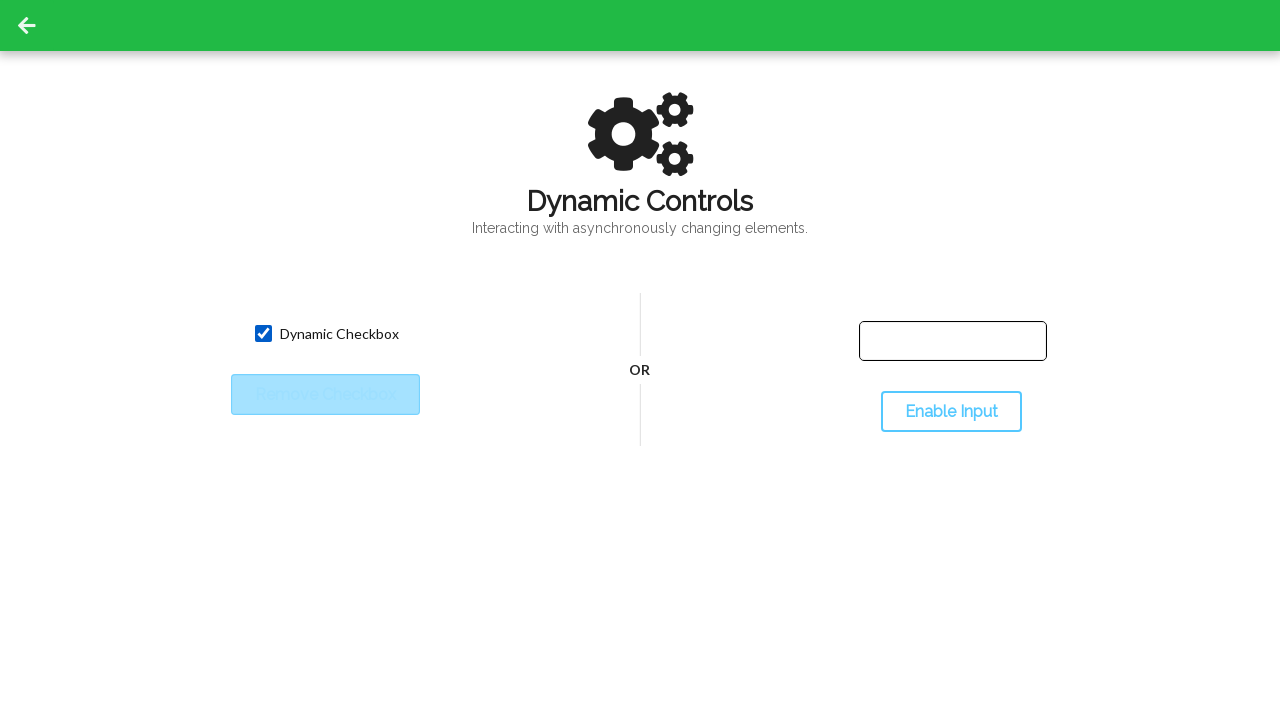

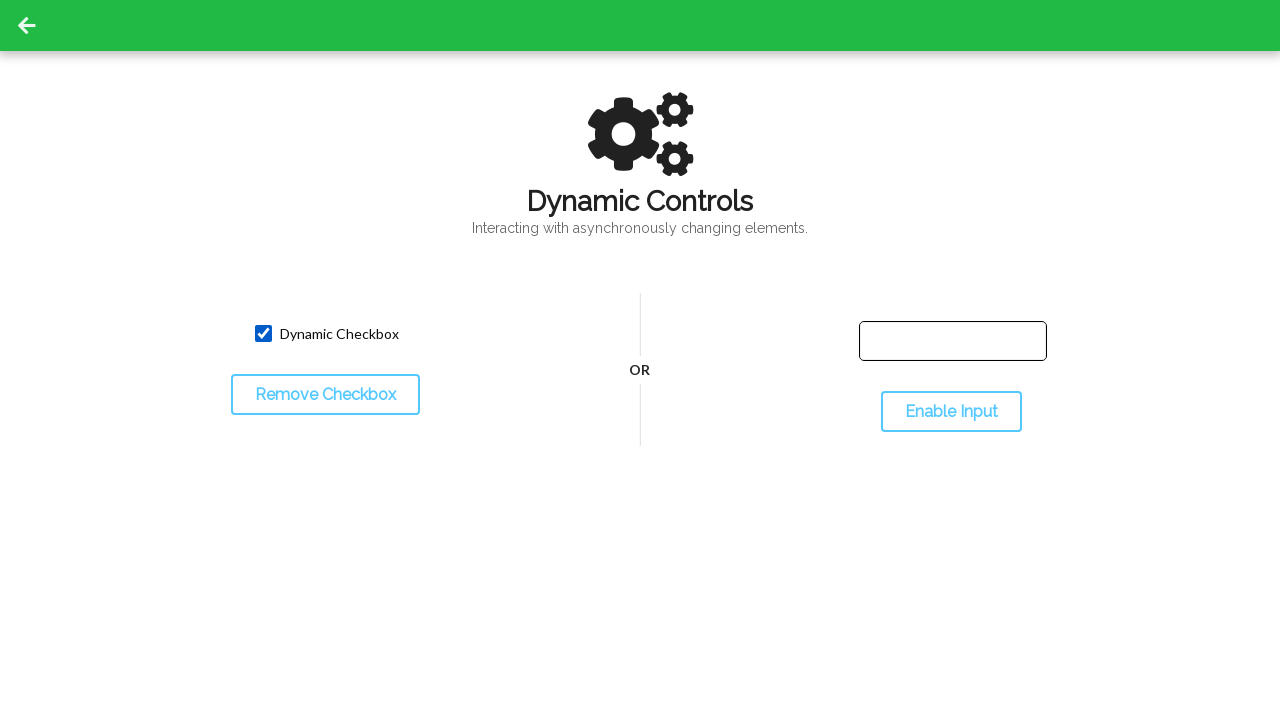